Tests the email subscription feature by navigating to signup page, entering an email in the subscribe field, and clicking subscribe button.

Starting URL: https://automationexercise.com/

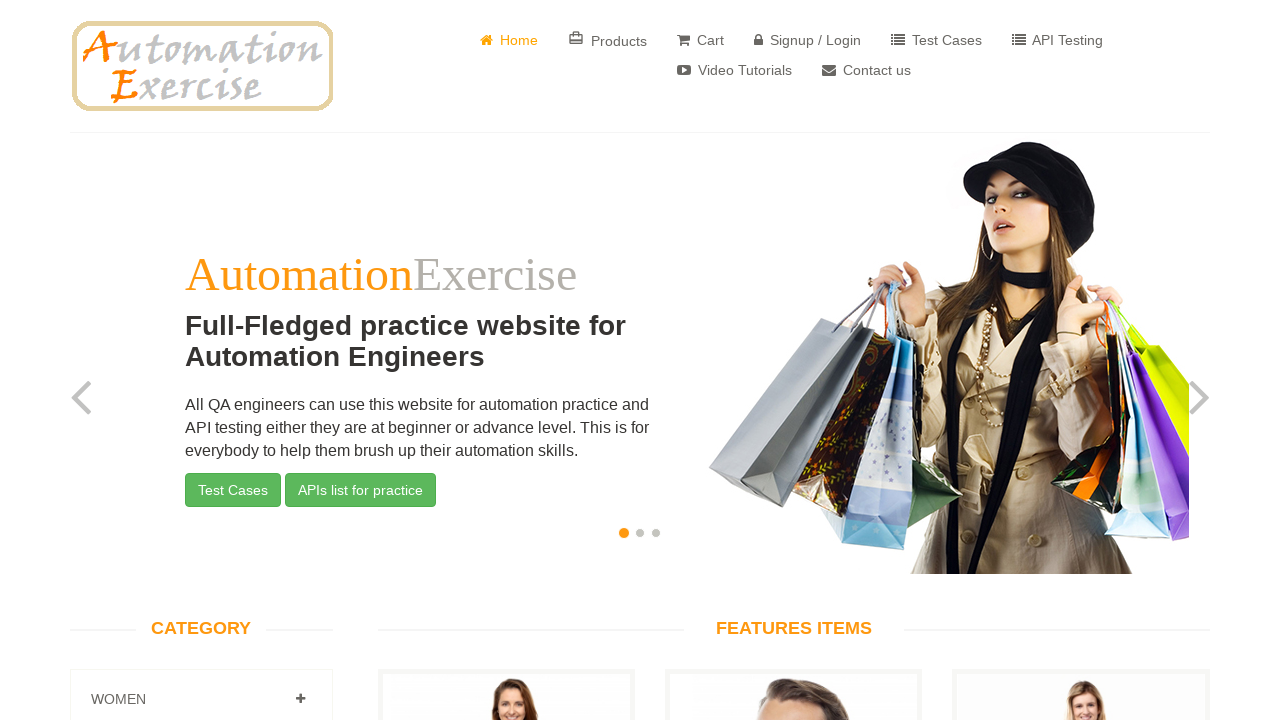

Clicked signup/login button to navigate to signup page at (758, 40) on .fa-lock
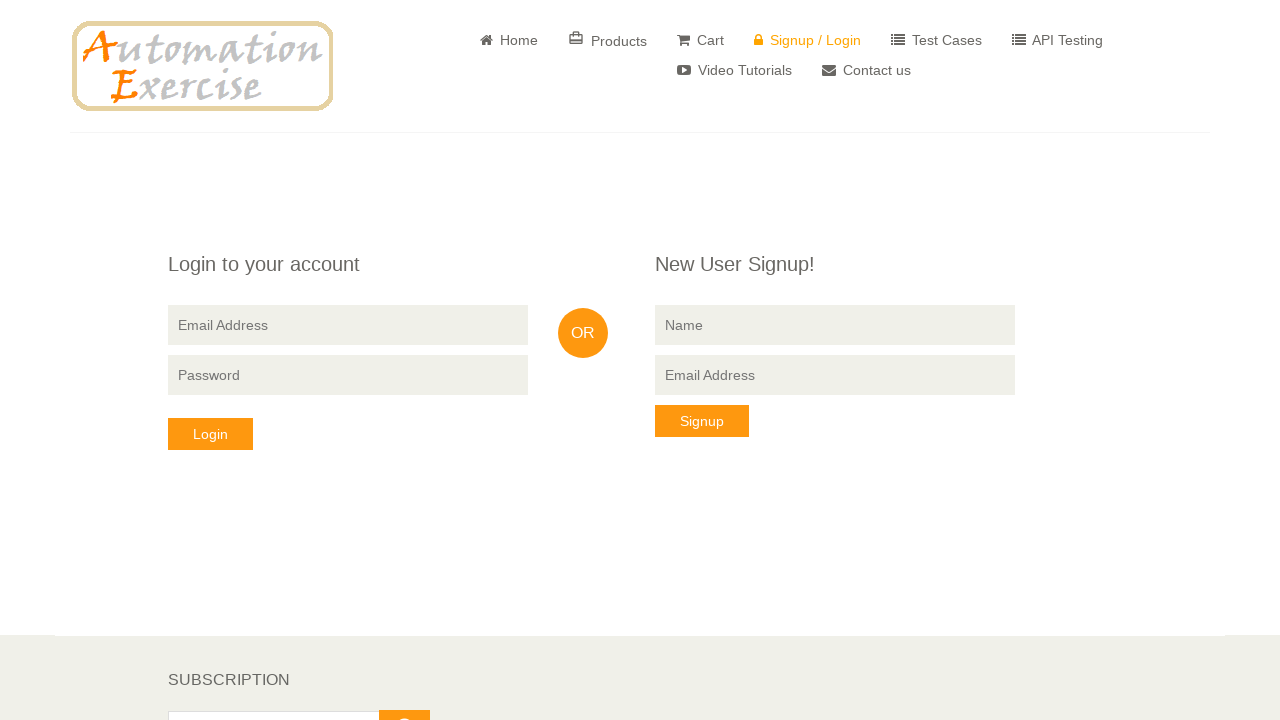

Entered email 'subscriber_test@example.com' in subscription field on #susbscribe_email
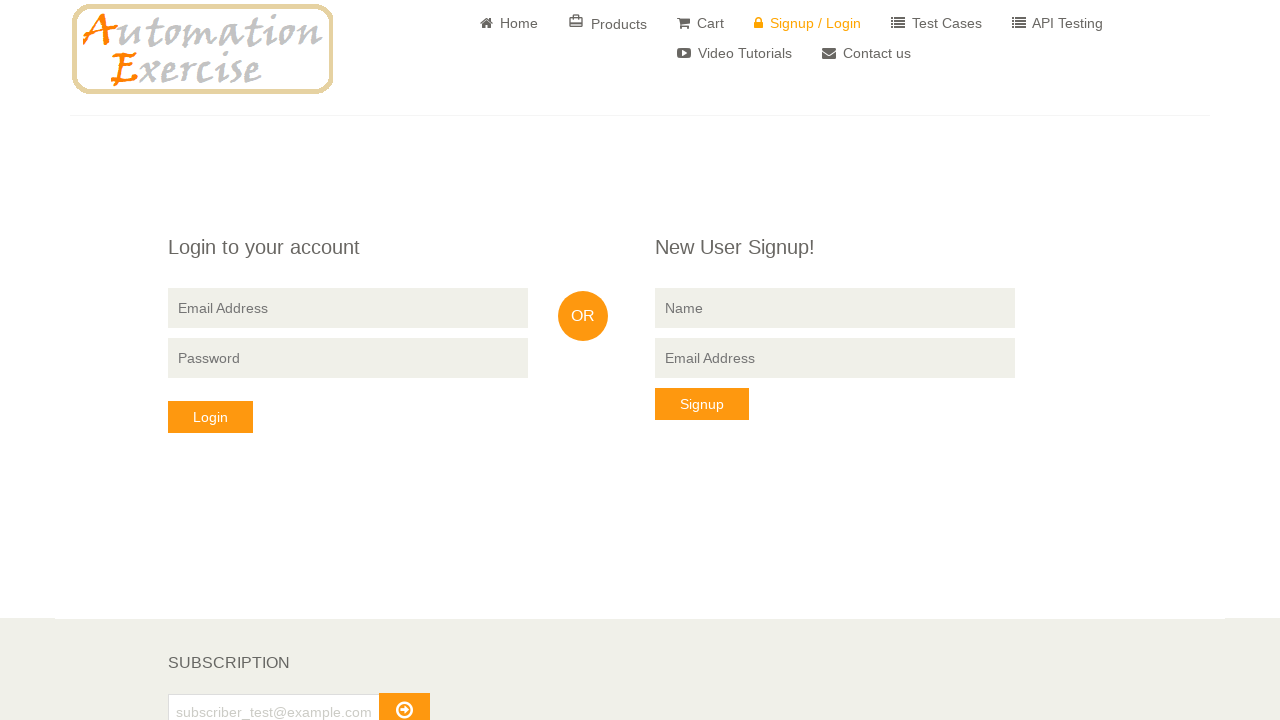

Clicked subscribe button at (404, 702) on #subscribe
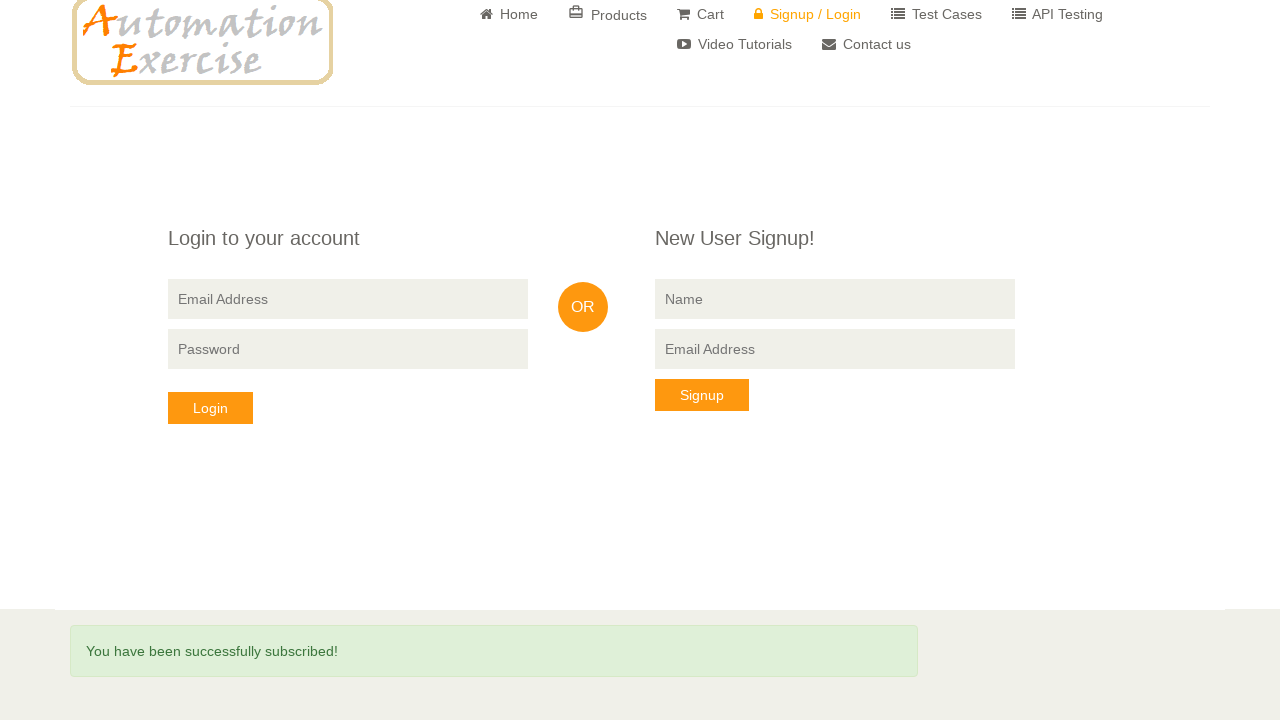

Subscription success message appeared
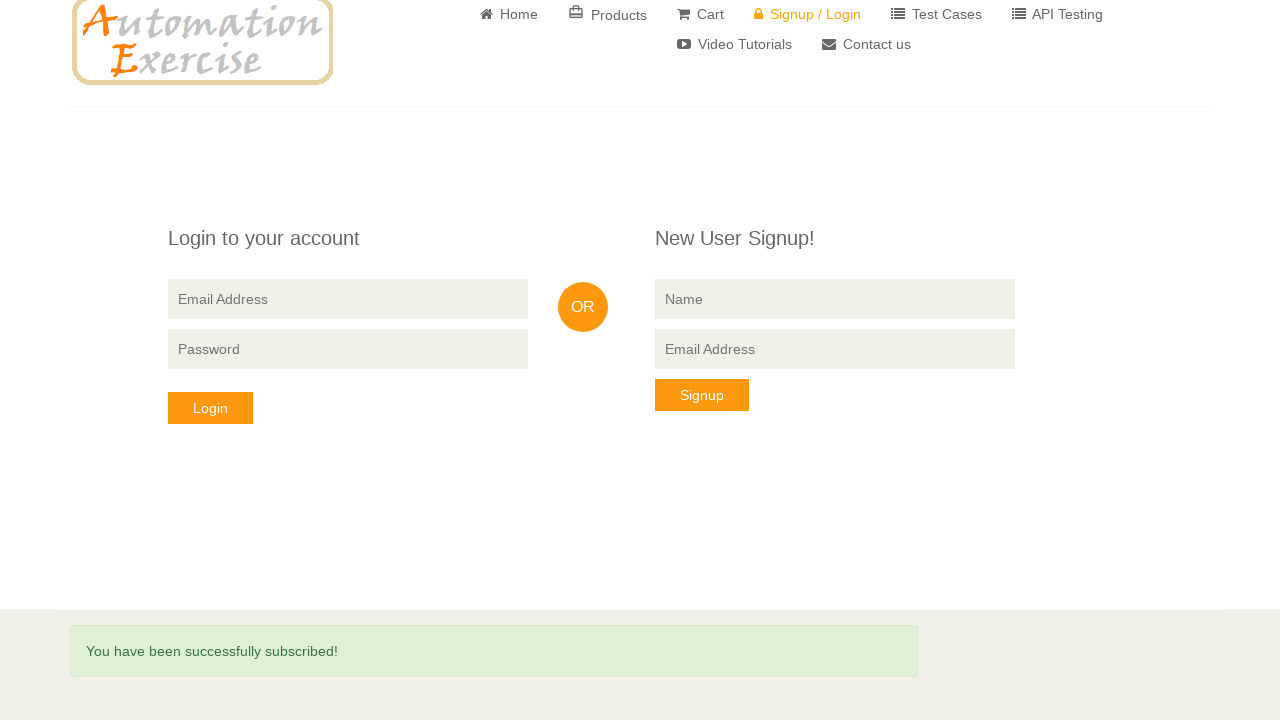

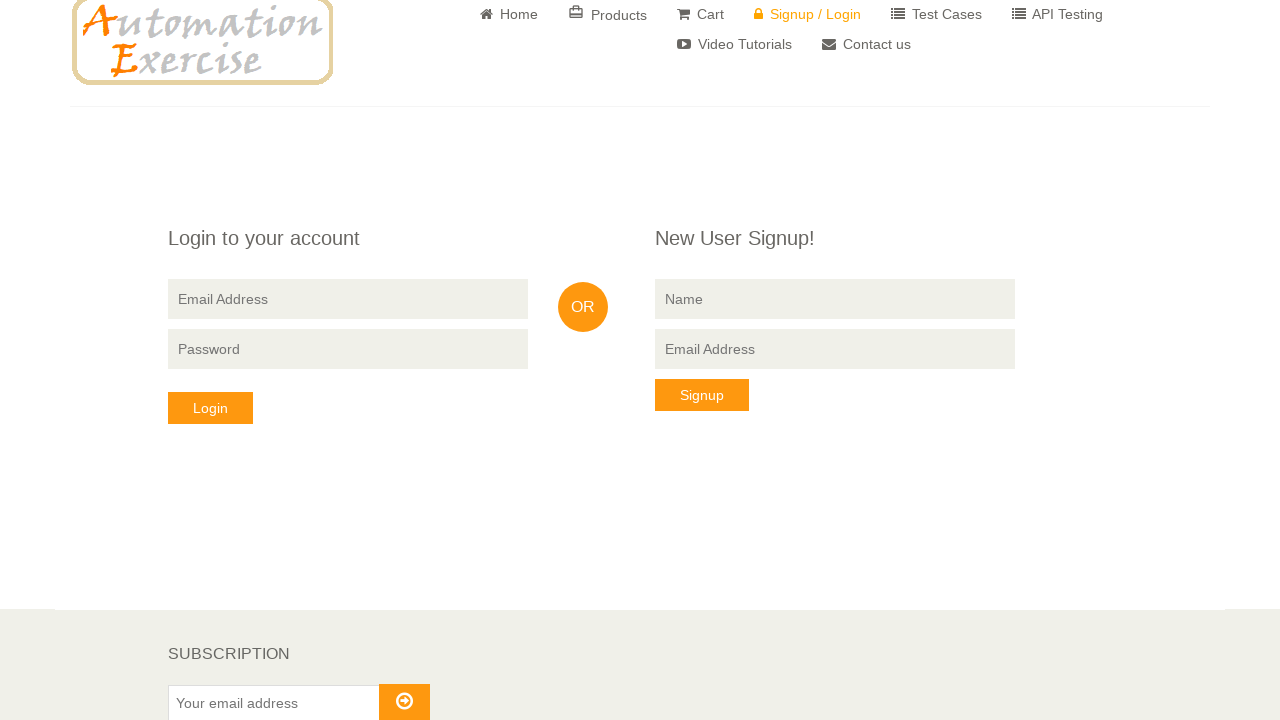